Tests dynamic controls by clicking the Remove button and verifying that the Add button becomes visible after the checkbox is removed.

Starting URL: http://the-internet.herokuapp.com/dynamic_controls

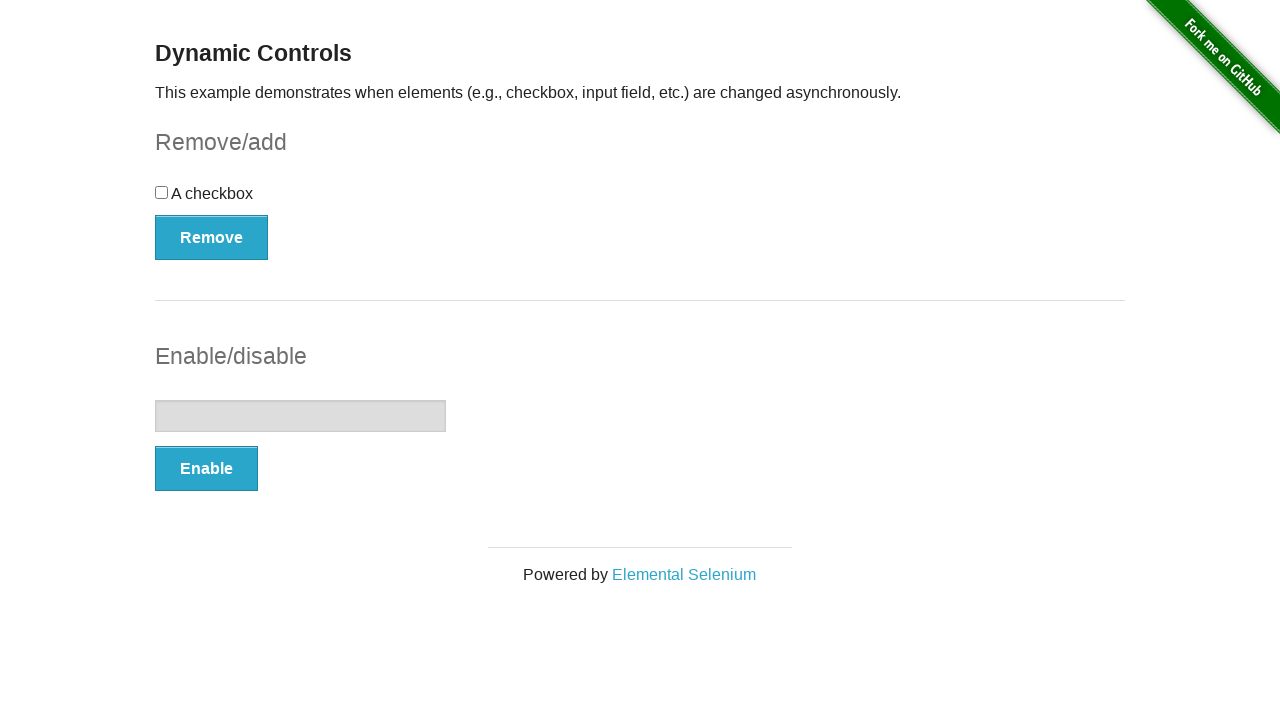

Clicked the Remove button to remove the checkbox at (212, 237) on xpath=//*[.='Remove']
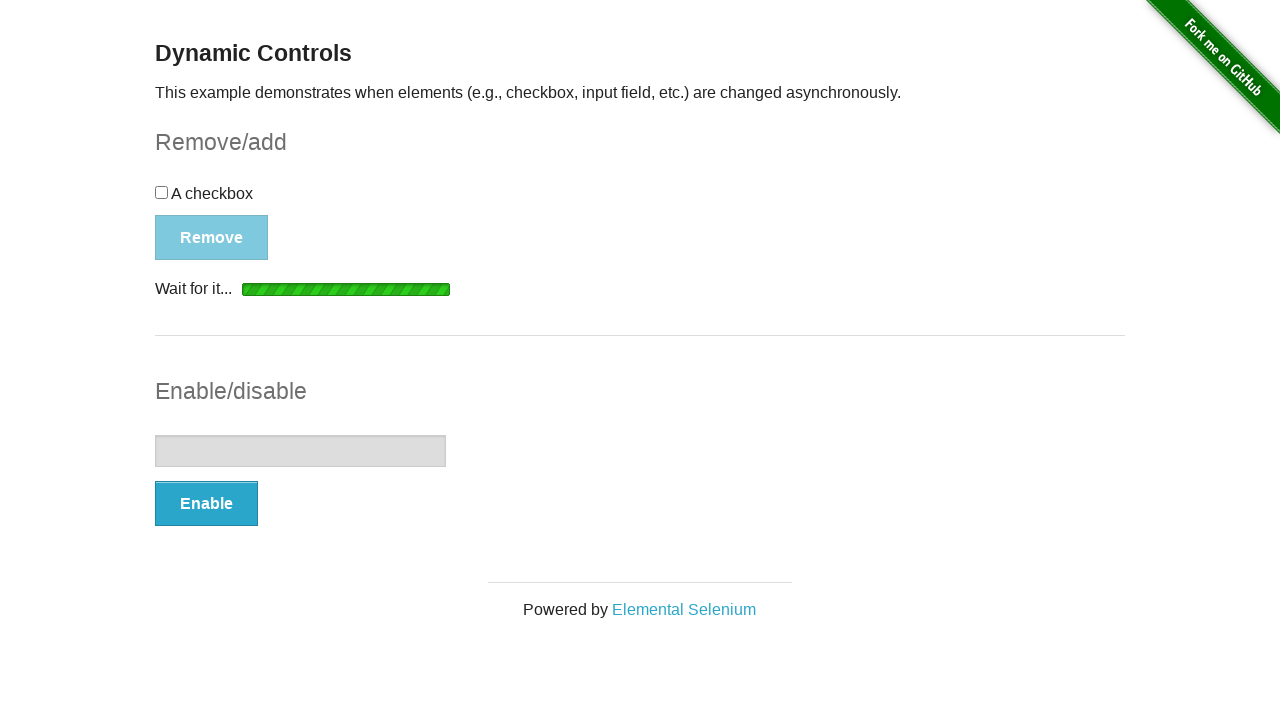

Add button became visible after checkbox was removed
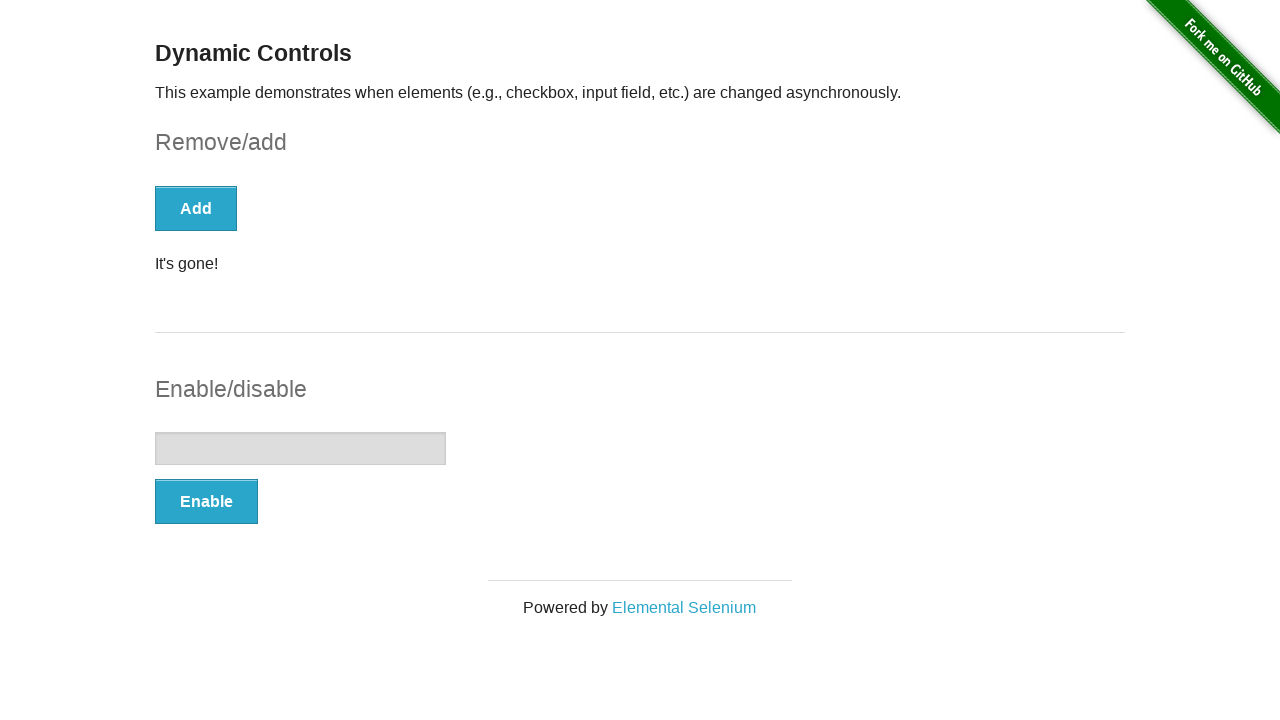

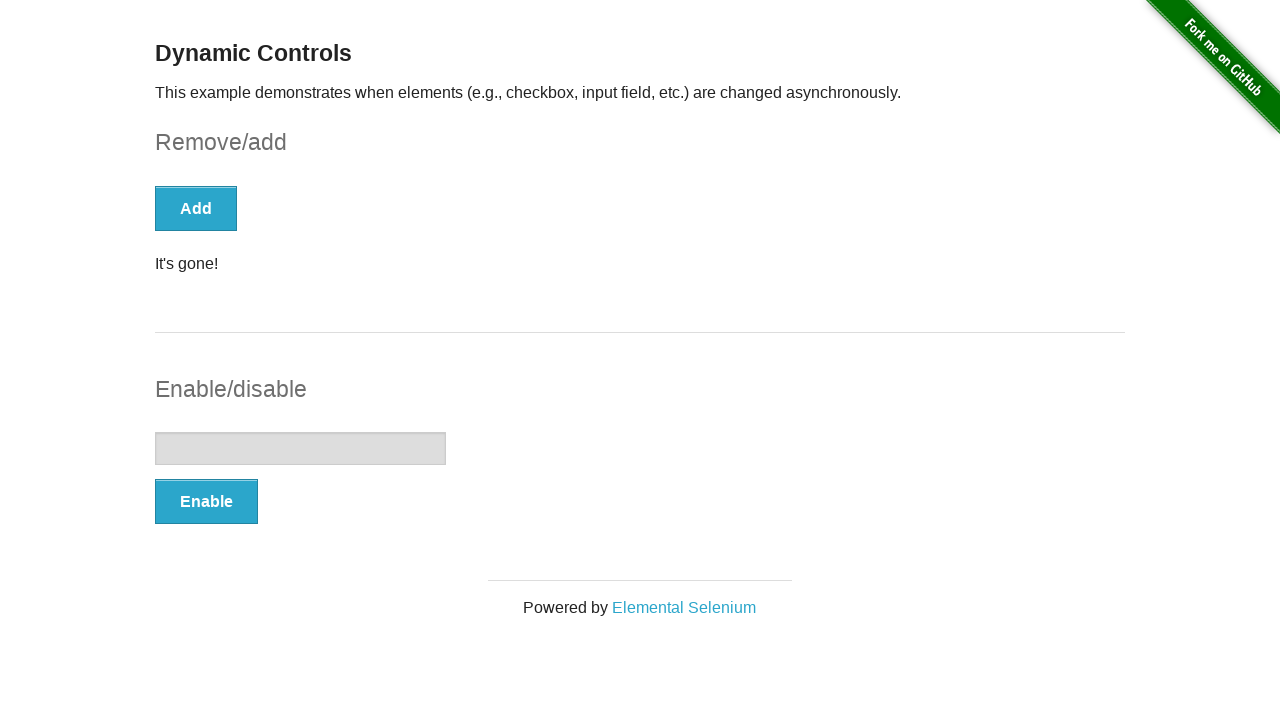